Tests handling of different JavaScript alert types: simple alert (accept), confirm dialog (dismiss), and prompt dialog with text input (sendKeys and accept).

Starting URL: https://the-internet.herokuapp.com/javascript_alerts

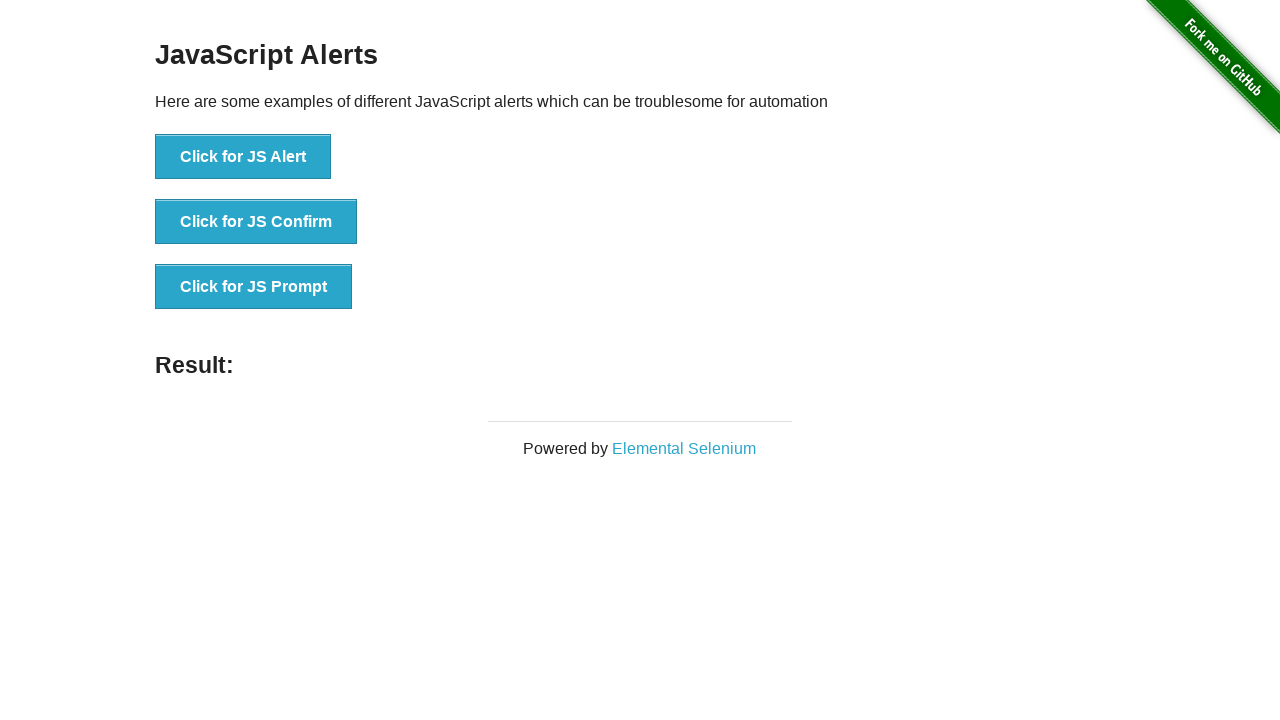

Clicked 'Click for JS Alert' button to trigger simple alert at (243, 157) on xpath=//button[normalize-space()='Click for JS Alert']
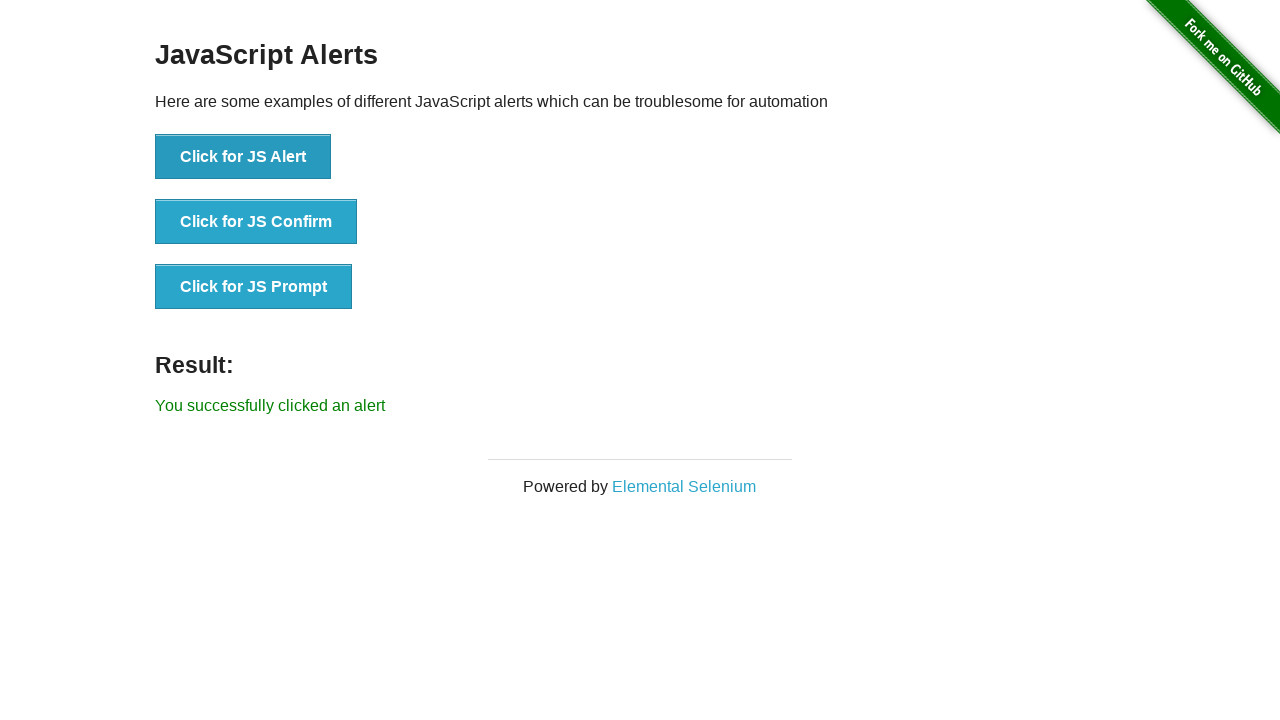

Set up dialog handler to accept simple alert
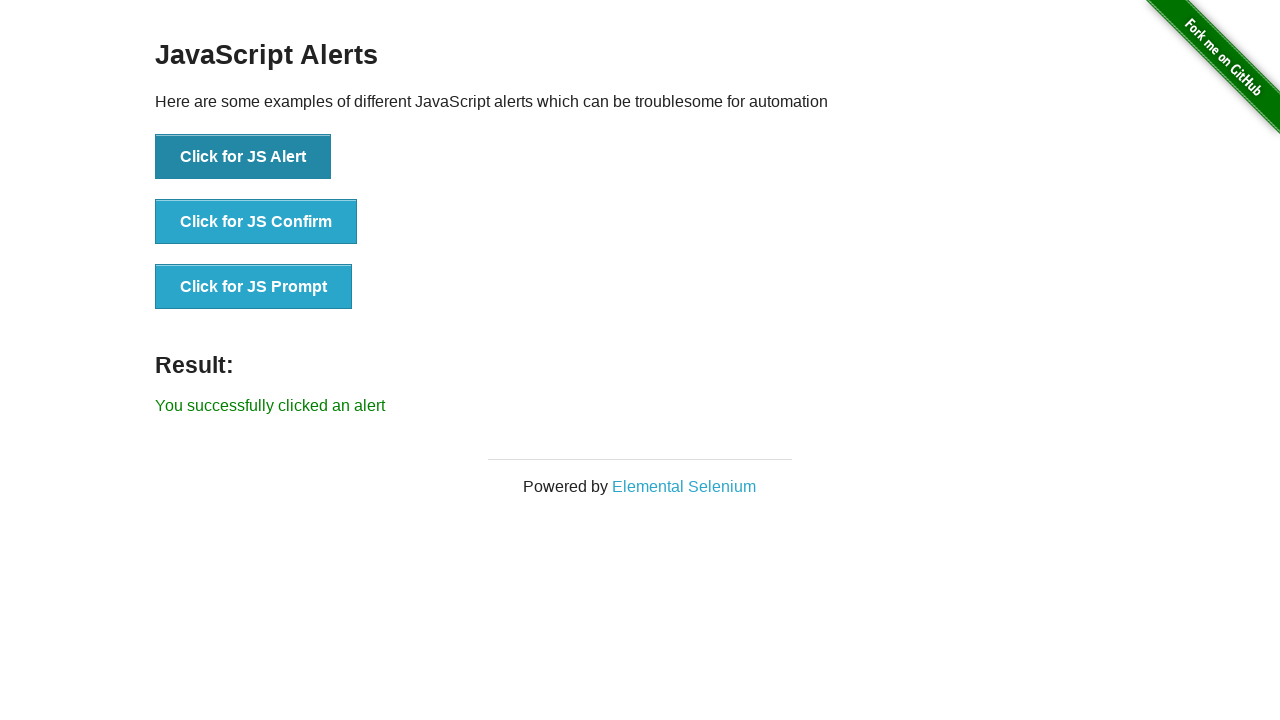

Waited for simple alert to be processed
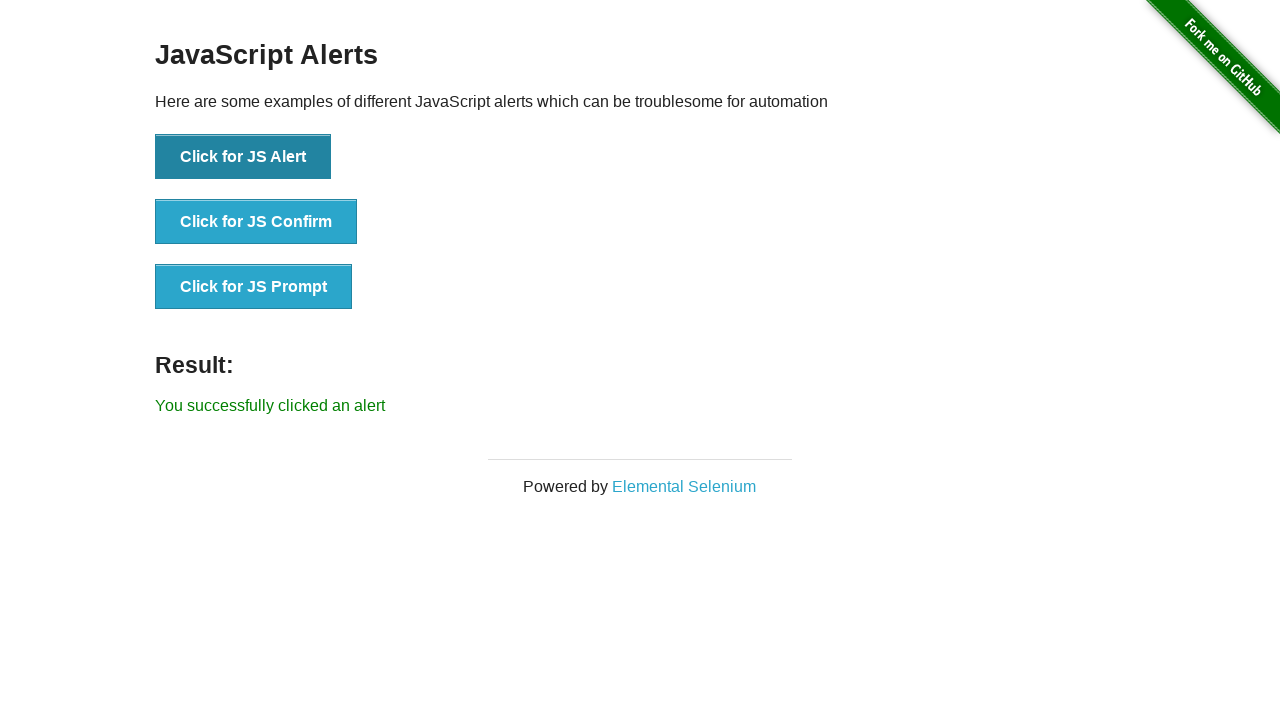

Set up dialog handler to dismiss confirm dialog
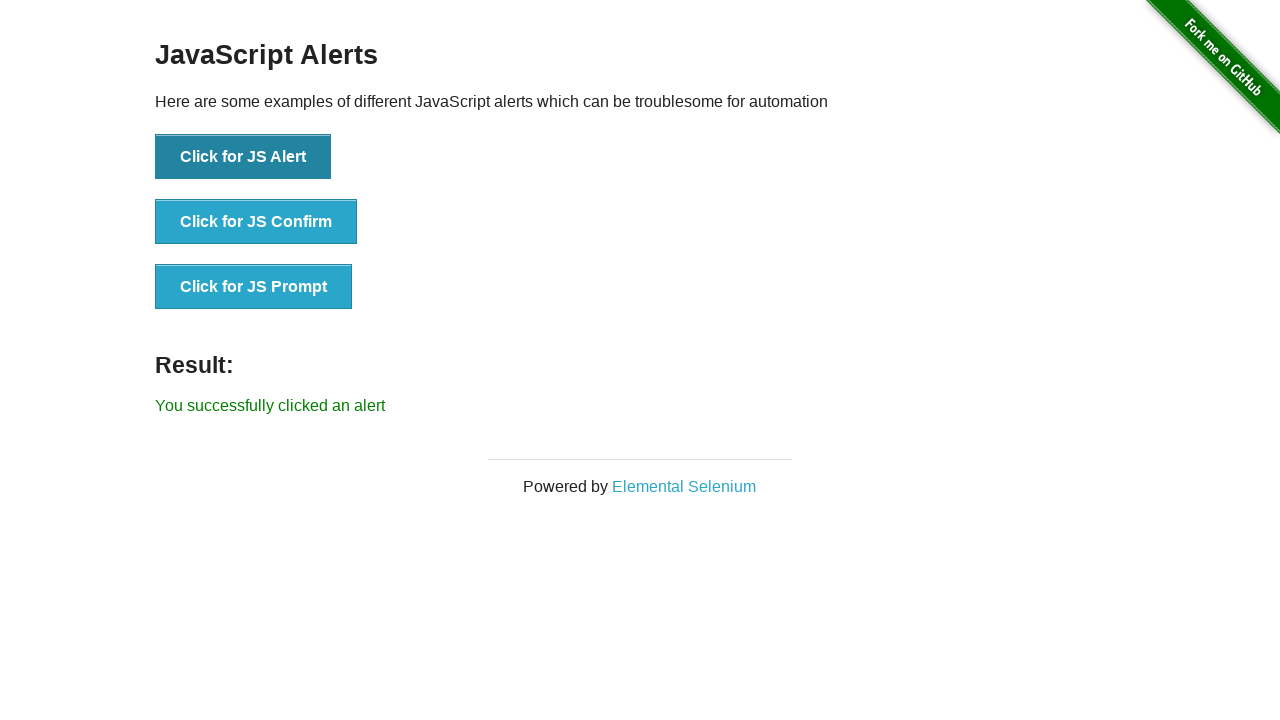

Clicked 'Click for JS Confirm' button to trigger confirm dialog at (256, 222) on xpath=//button[normalize-space()='Click for JS Confirm']
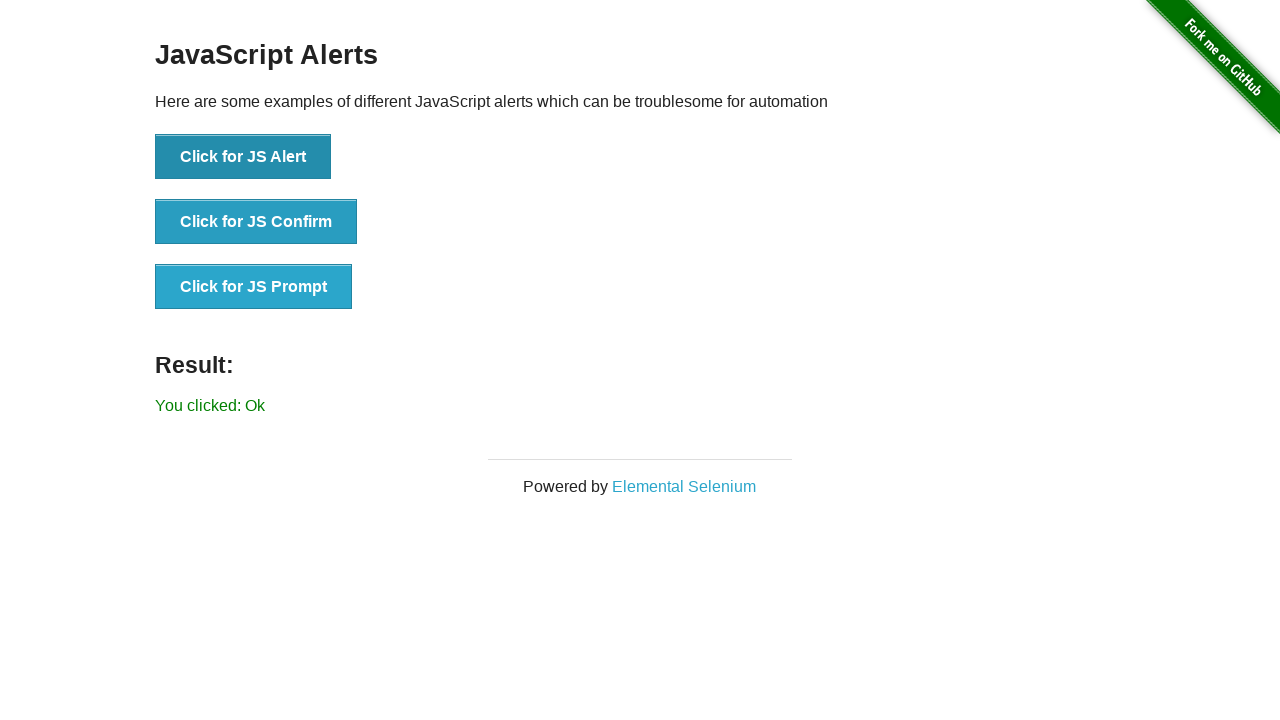

Waited for confirm dialog to be processed after dismissing
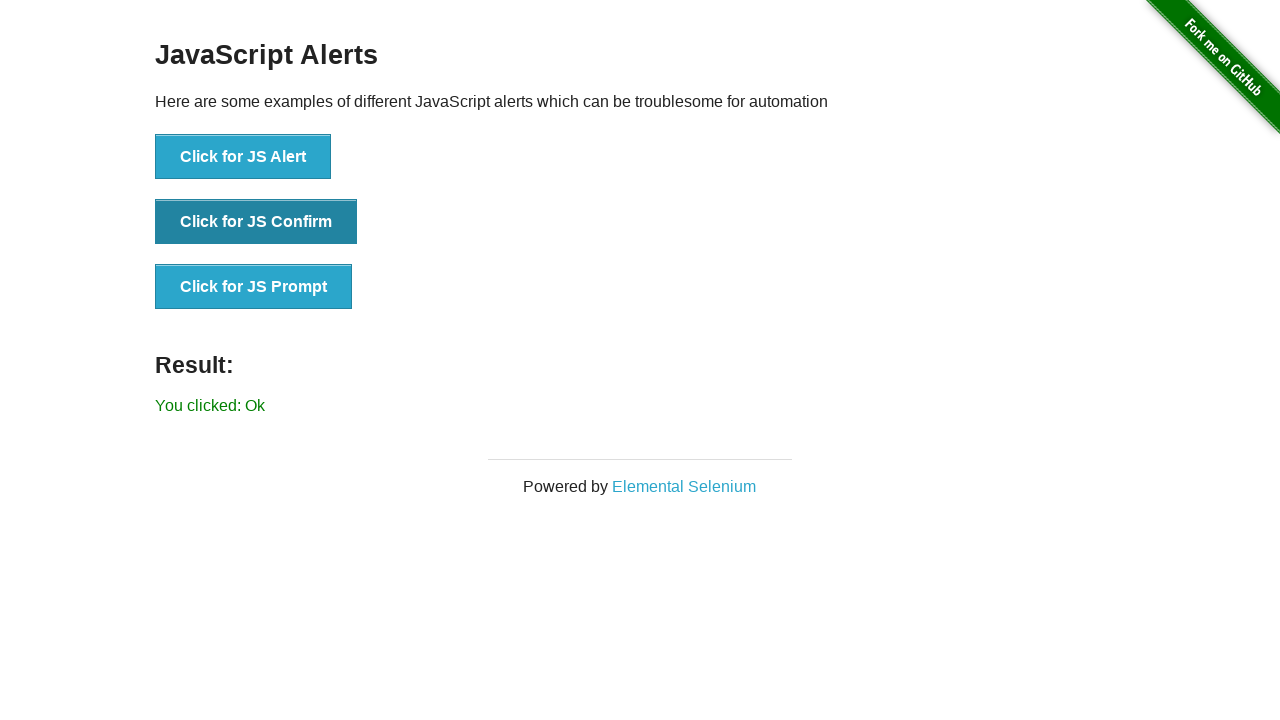

Set up dialog handler to accept prompt dialog with text 'SeleniumTester2024'
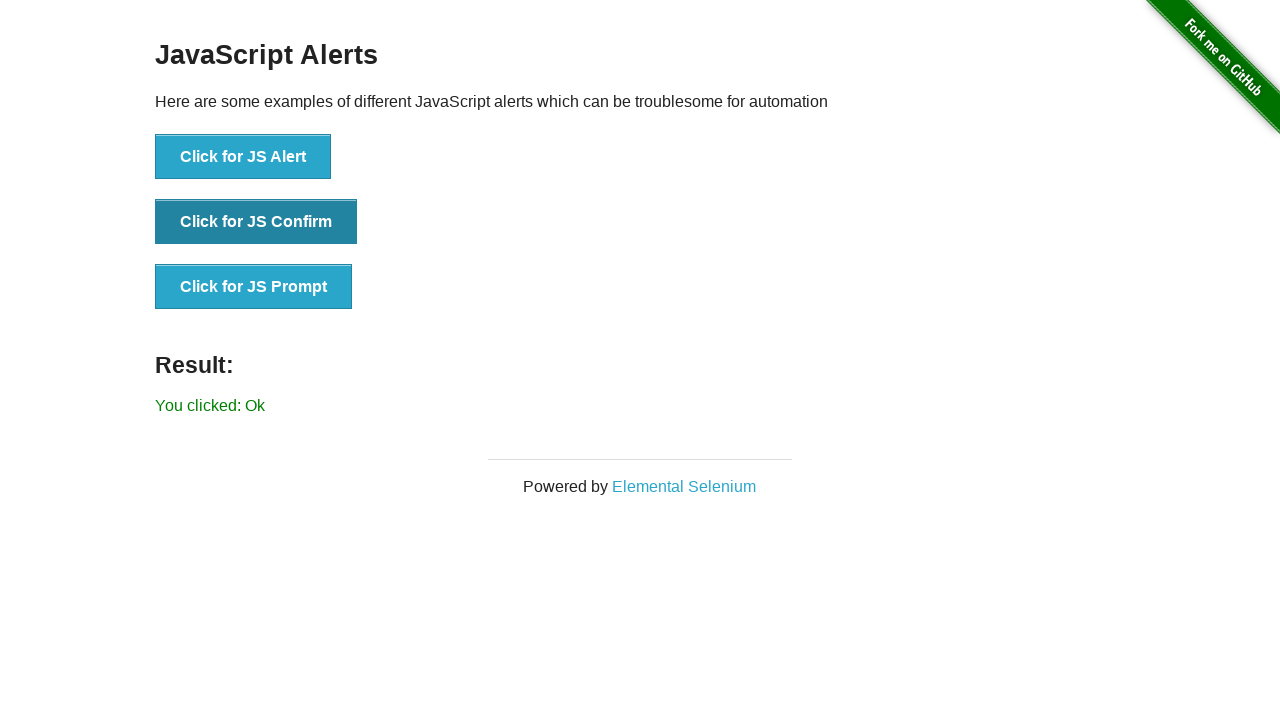

Clicked 'Click for JS Prompt' button to trigger prompt dialog at (254, 287) on xpath=//button[normalize-space()='Click for JS Prompt']
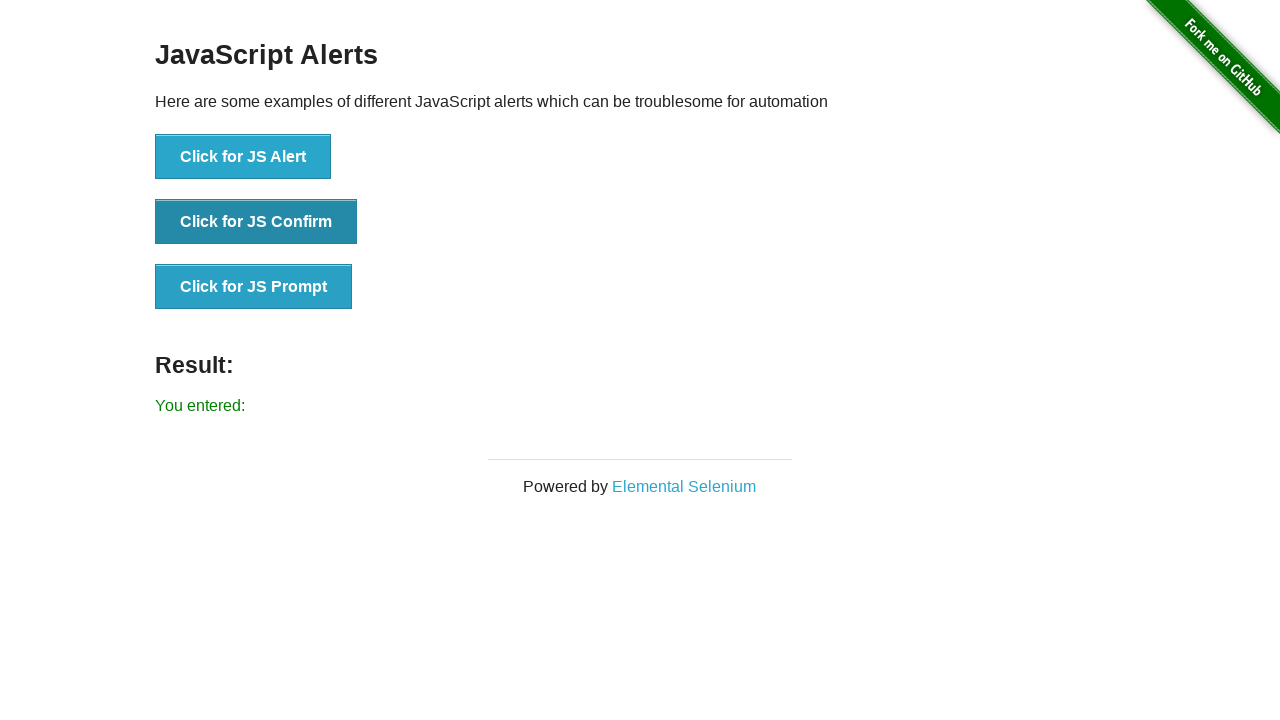

Waited for prompt dialog to be processed after accepting
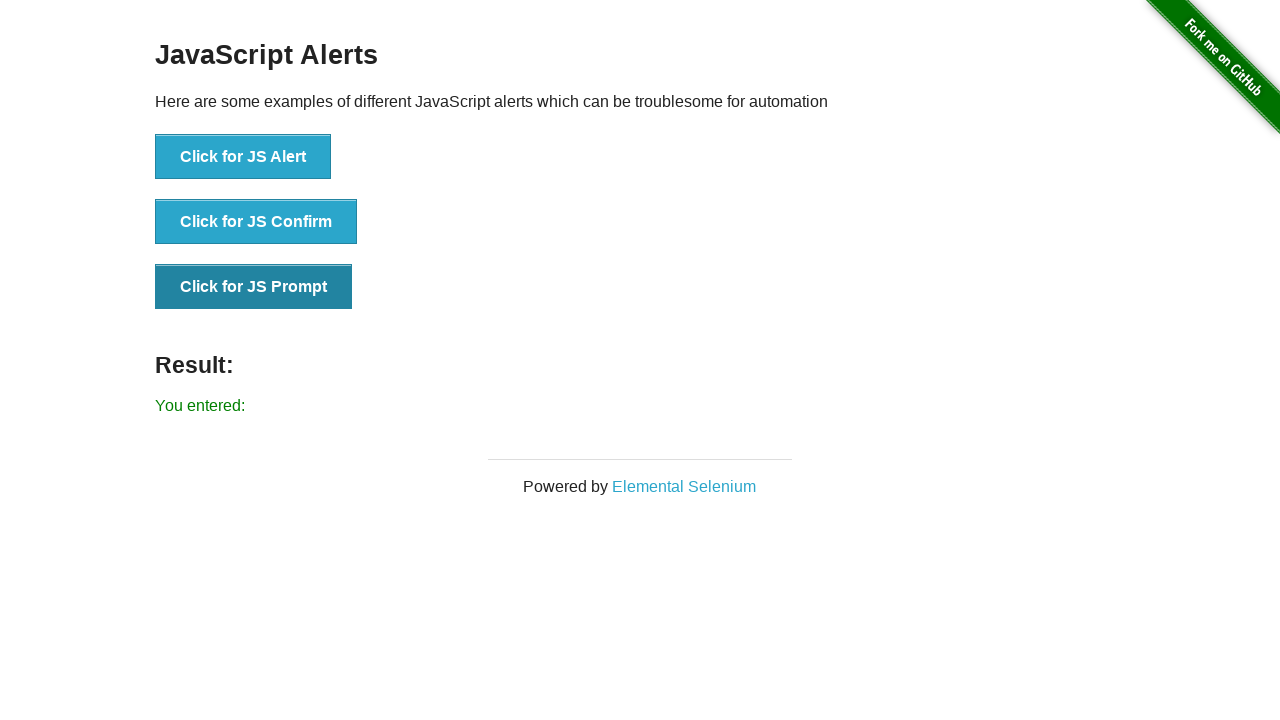

Verified result message element appeared on page
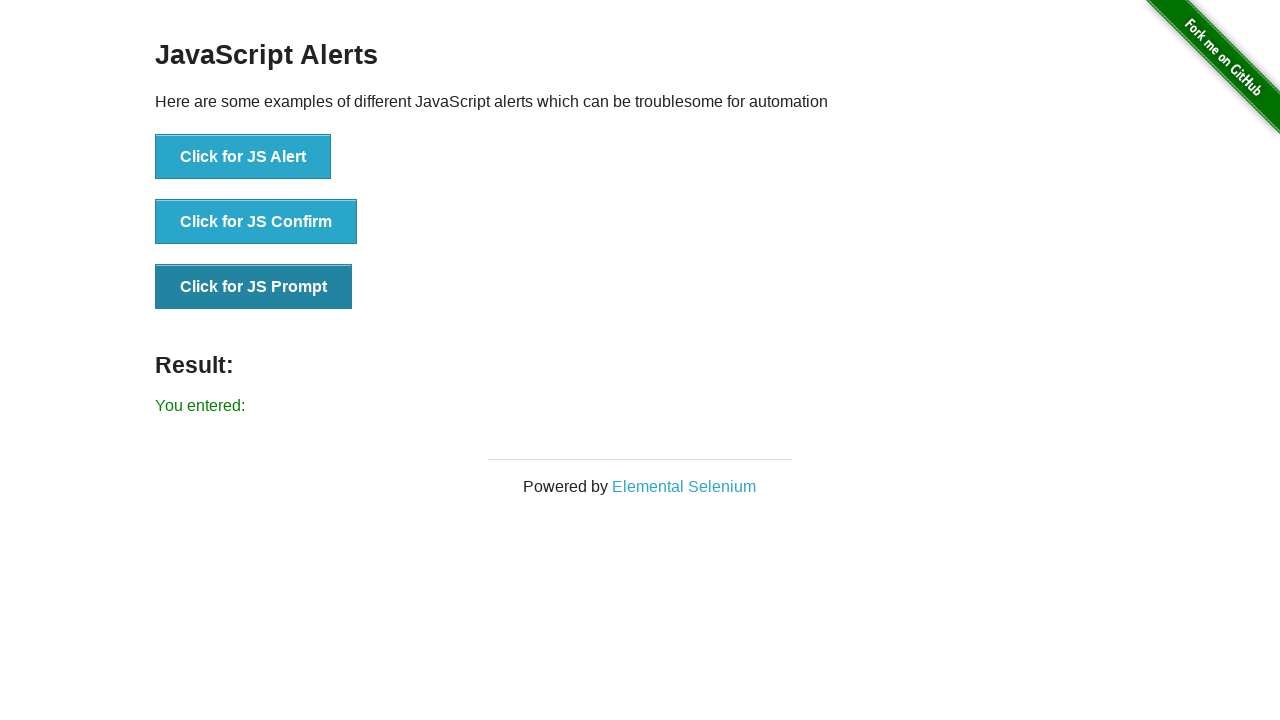

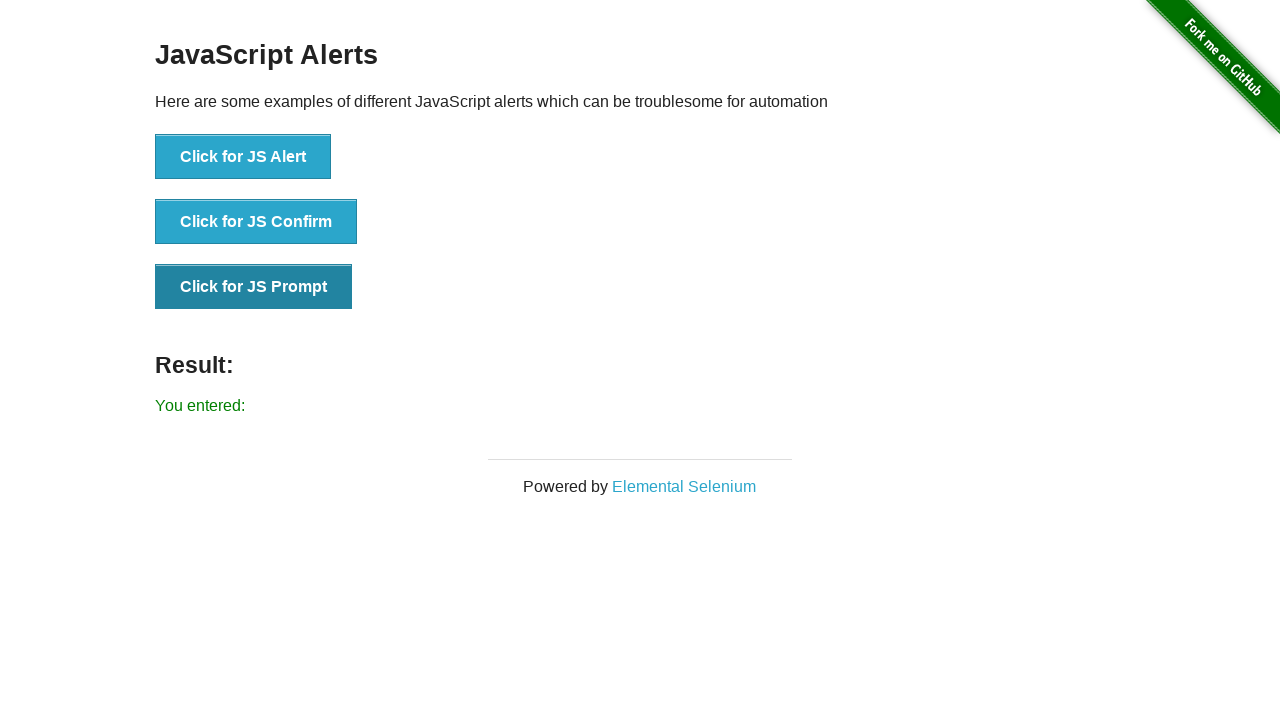